Tests dynamic loading page by clicking start button and waiting for content to appear with a 10-second wait timeout

Starting URL: https://automationfc.github.io/dynamic-loading/

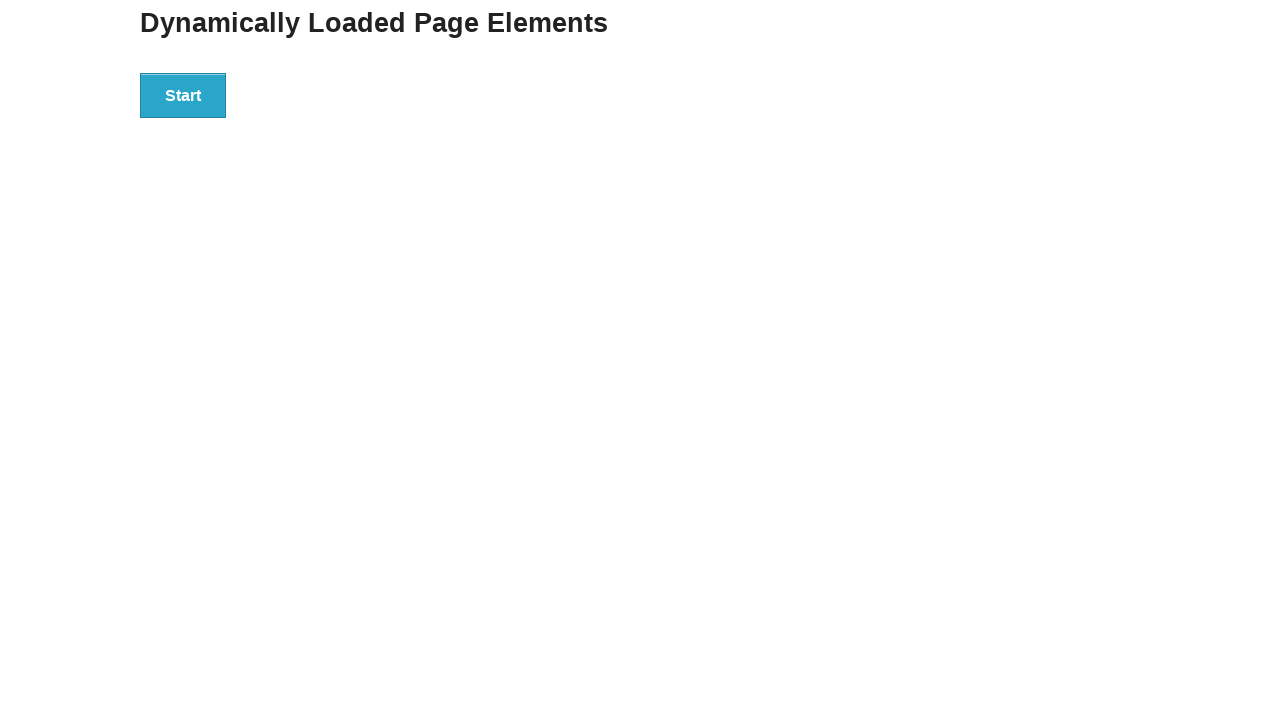

Clicked the Start button to trigger dynamic loading at (183, 95) on xpath=//button[text()='Start']
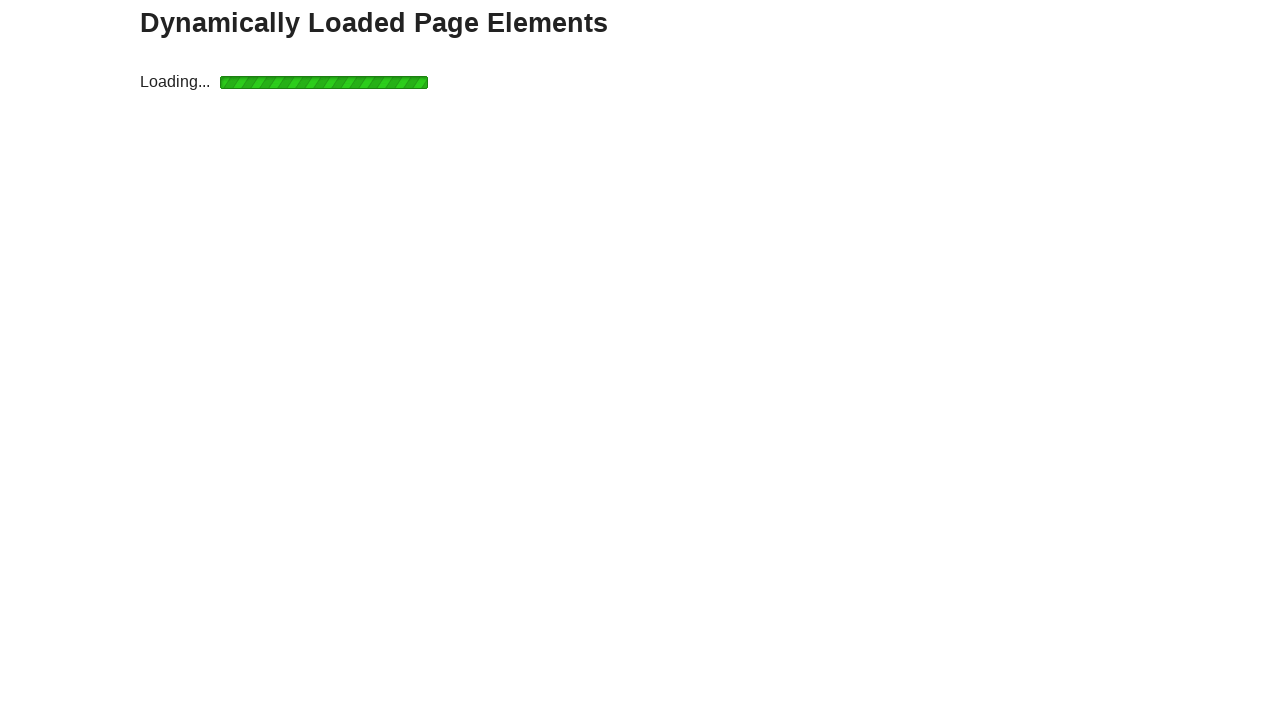

Waited for finish content to become visible (10-second timeout)
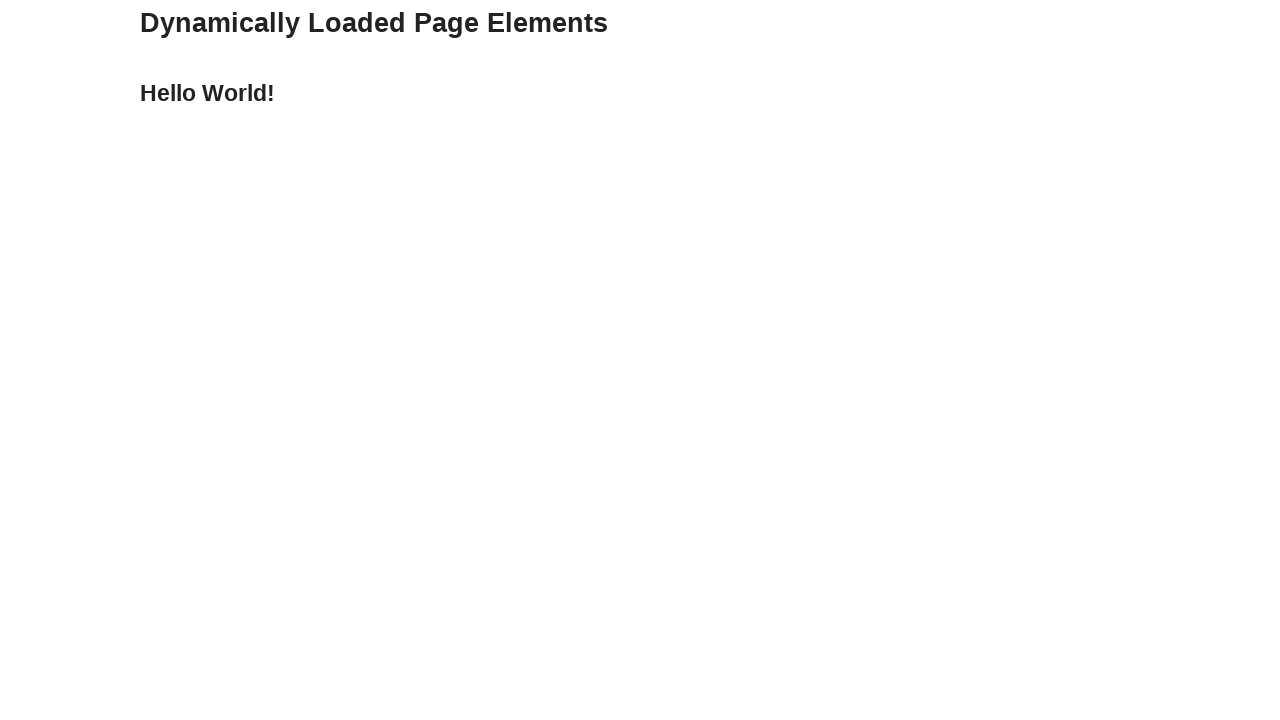

Verified the loaded content displays 'Hello World!'
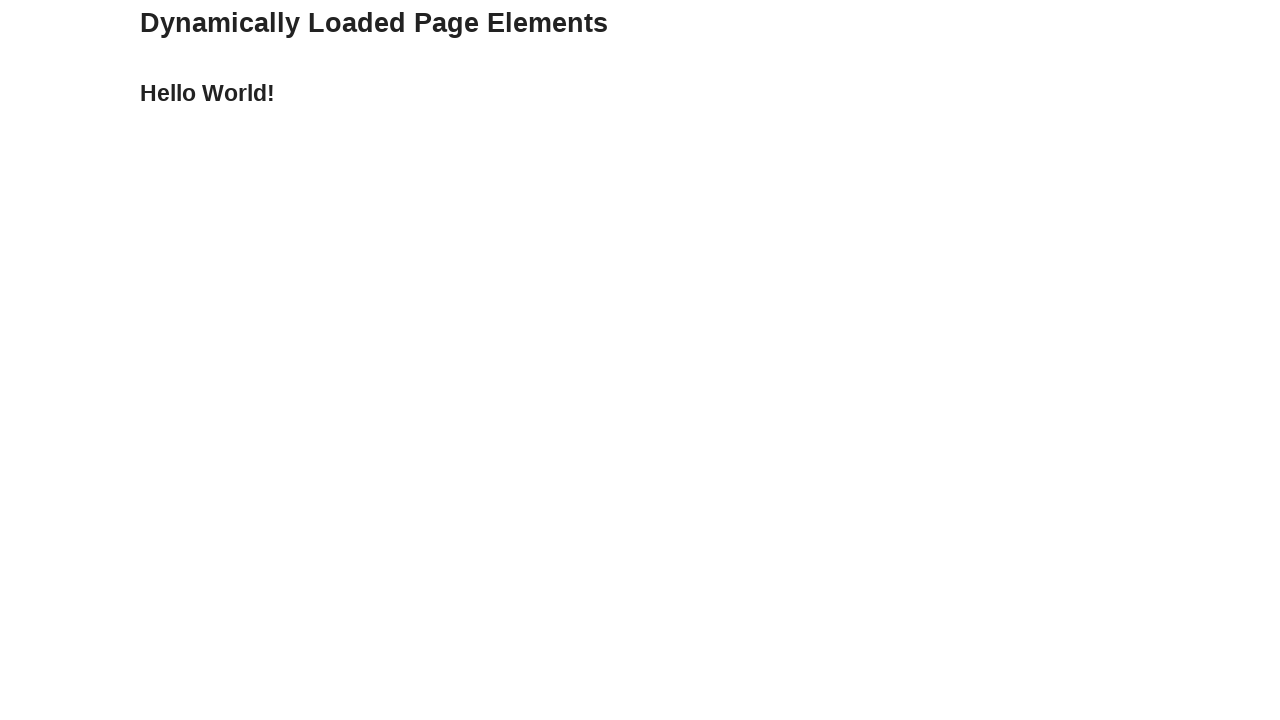

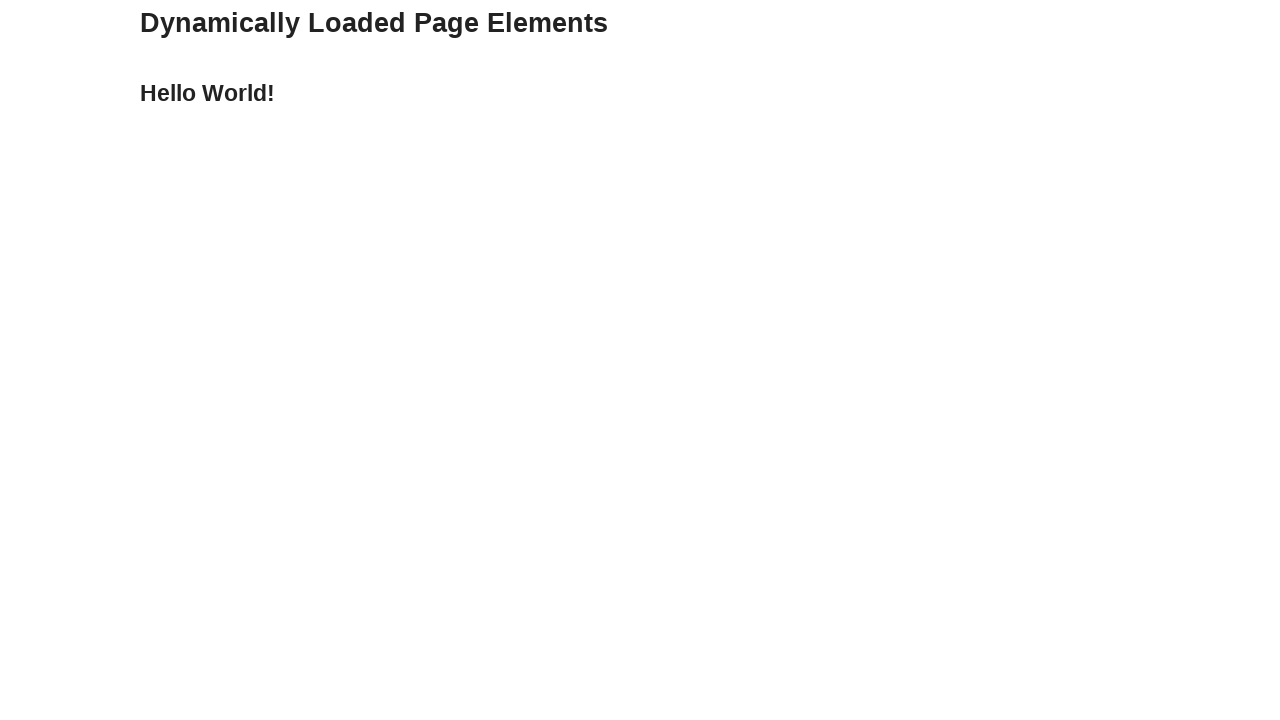